Tests adding multiple vegetables to cart by searching for specific items (Cucumber, Carrot, Beans), incrementing quantity, and adding them to the shopping cart

Starting URL: https://rahulshettyacademy.com/seleniumPractise/#/

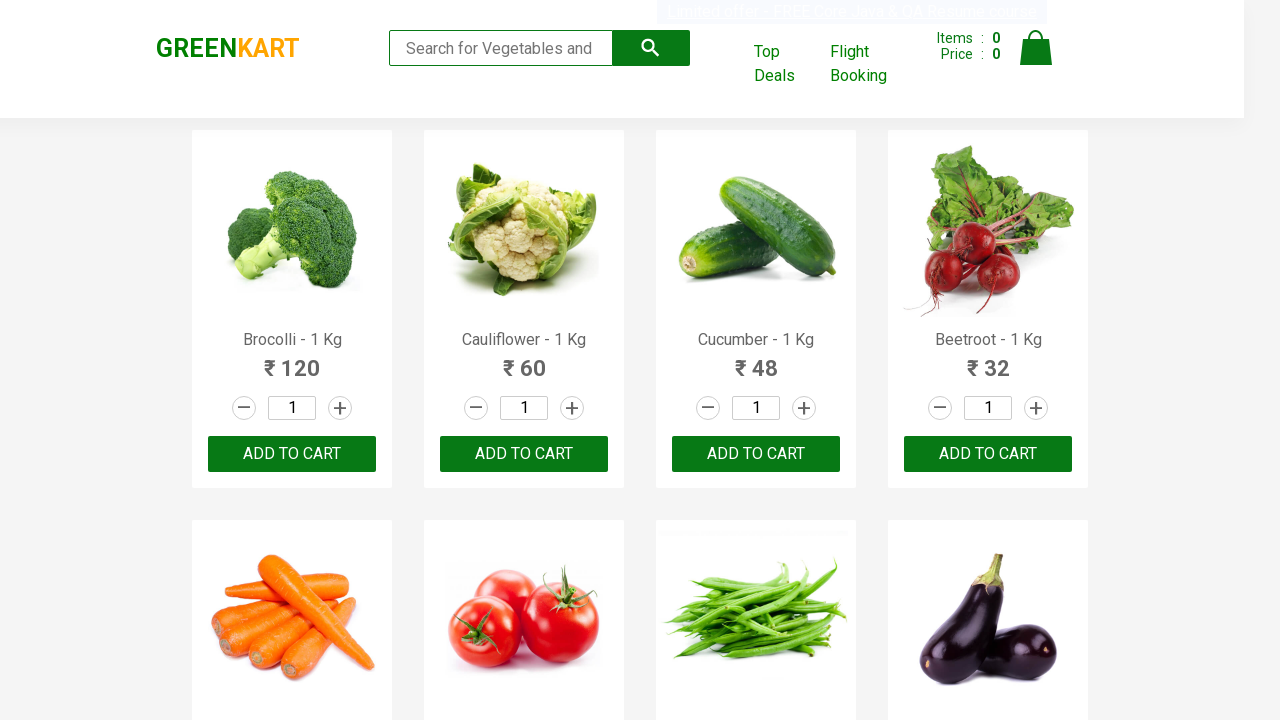

Retrieved all product name elements from the page
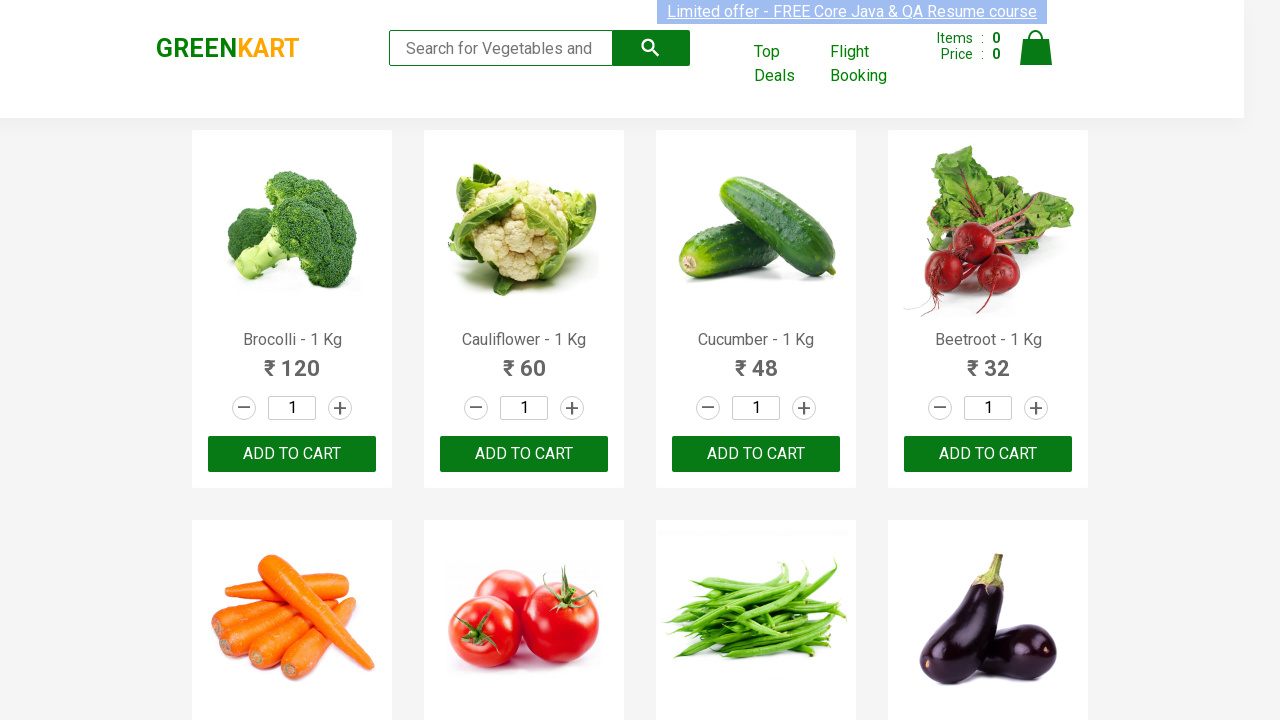

Retrieved product text at index 0
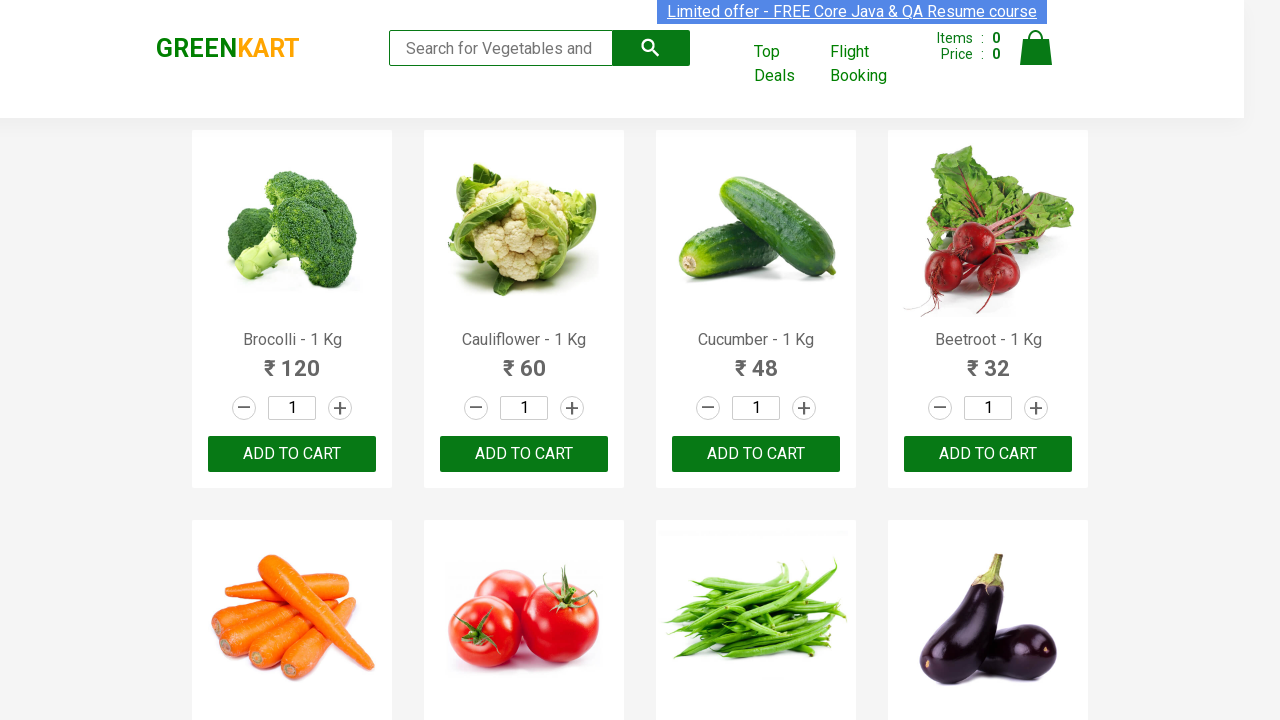

Retrieved product text at index 1
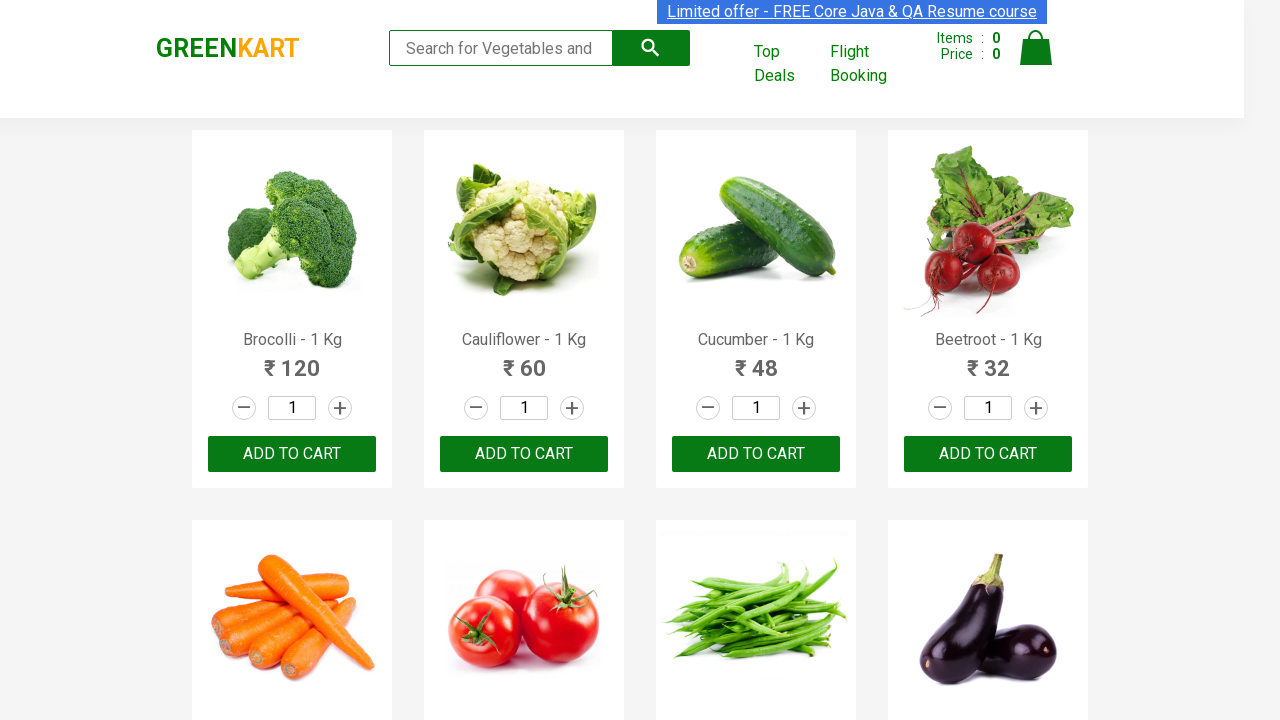

Retrieved product text at index 2
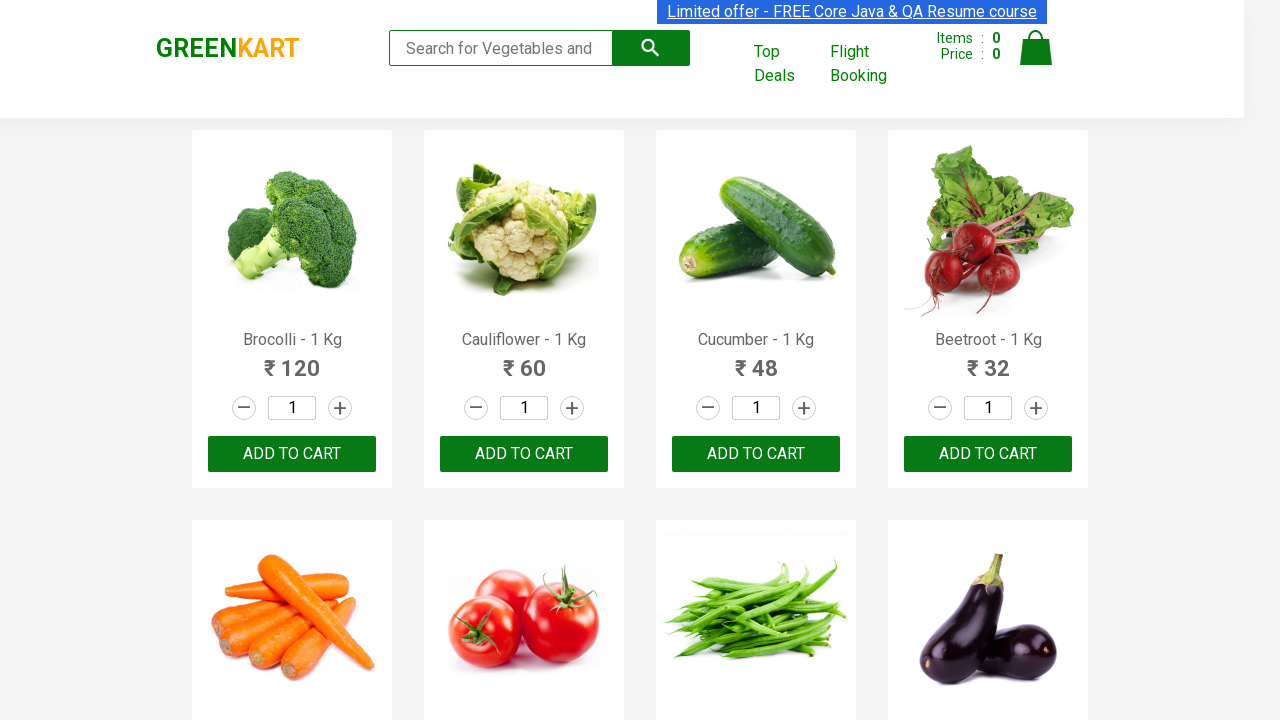

Clicked increment button for Cucumber at (804, 408) on a.increment >> nth=2
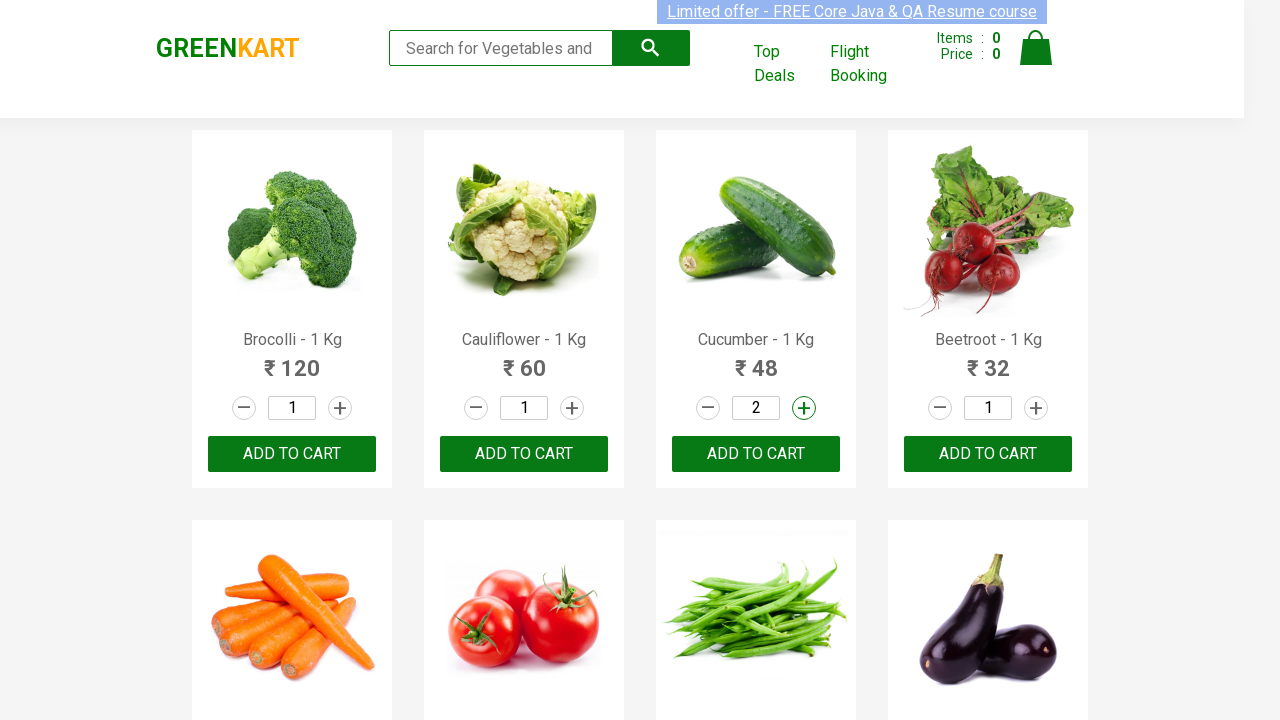

Clicked 'Add to Cart' button for Cucumber at (756, 454) on div.product-action button >> nth=2
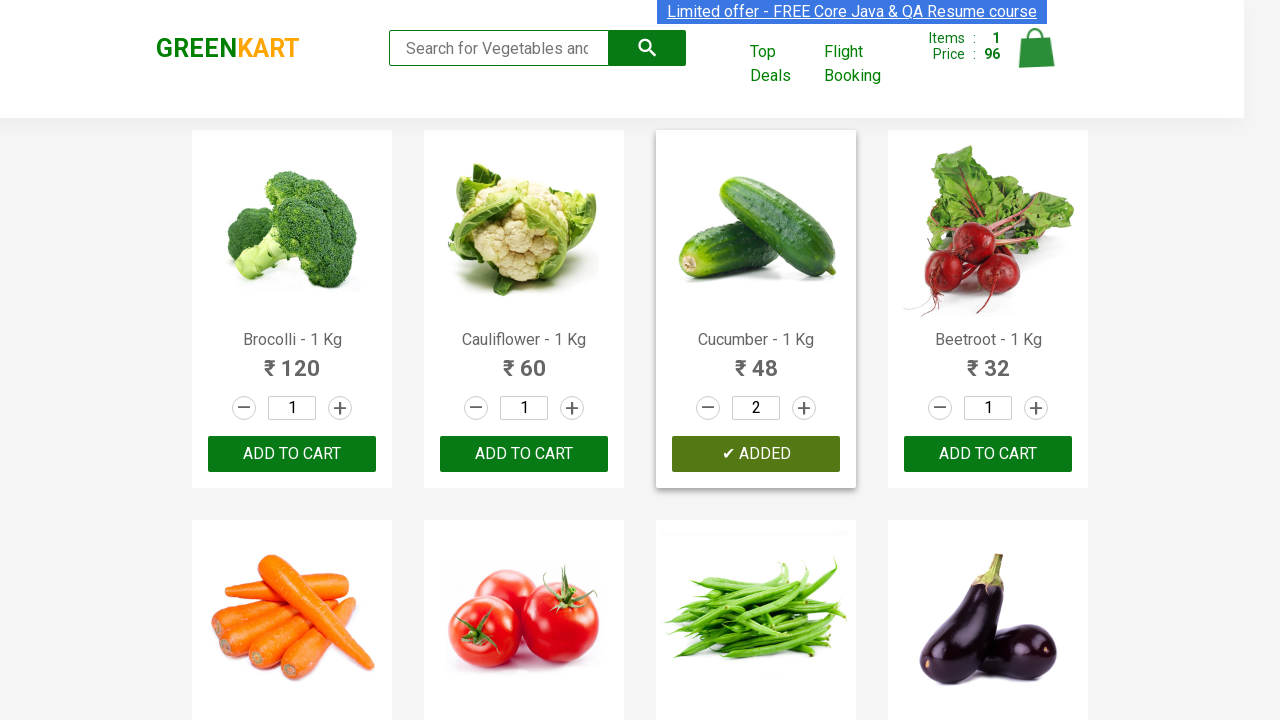

Retrieved product text at index 3
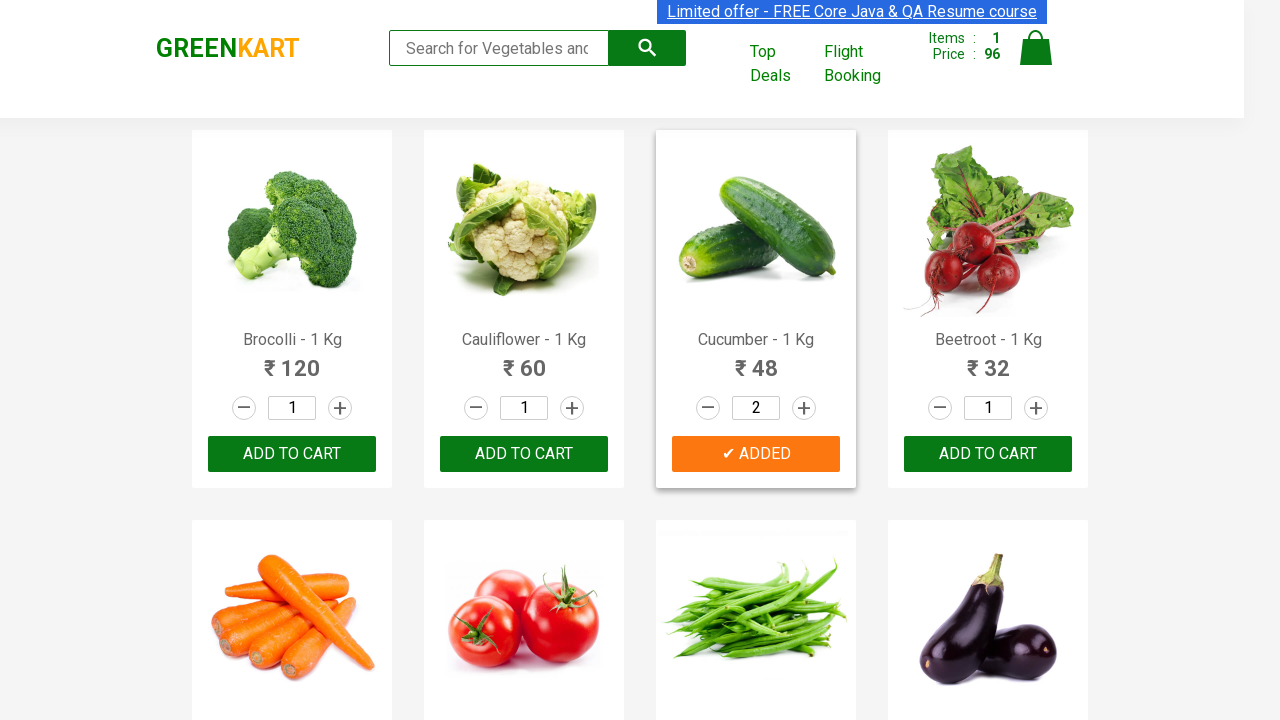

Retrieved product text at index 4
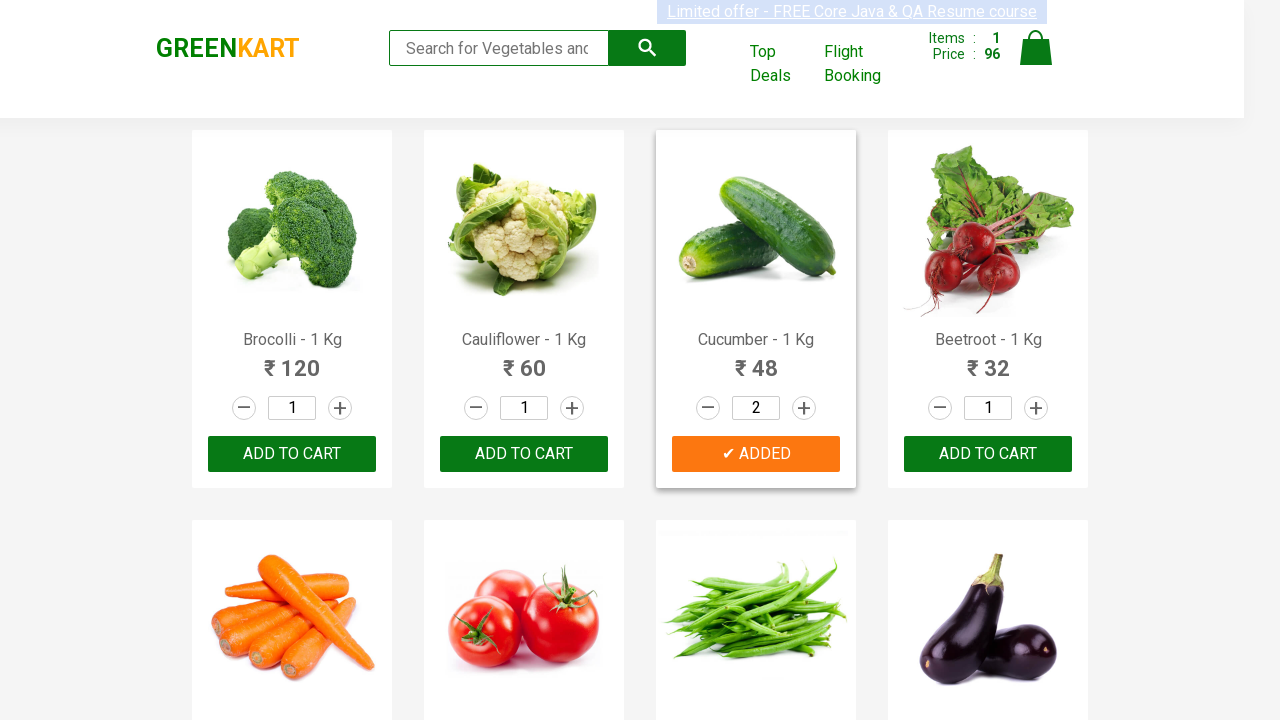

Clicked increment button for Carrot at (340, 360) on a.increment >> nth=4
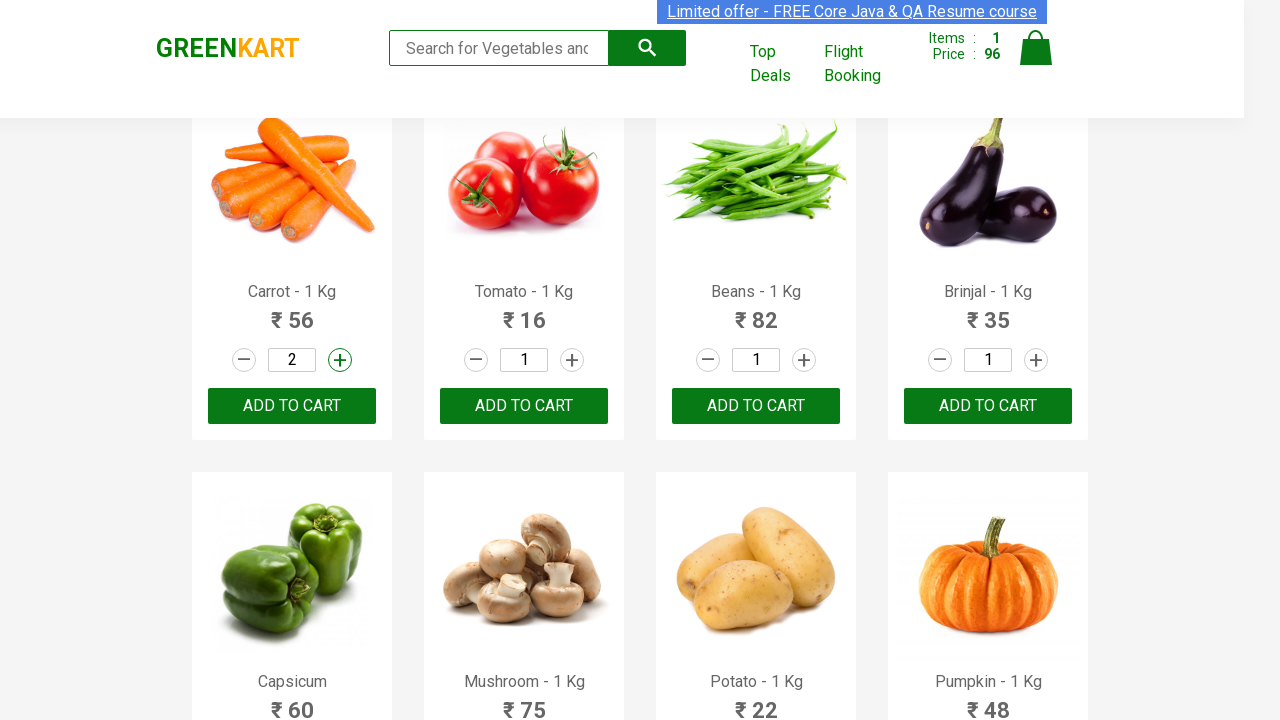

Clicked 'Add to Cart' button for Carrot at (292, 406) on div.product-action button >> nth=4
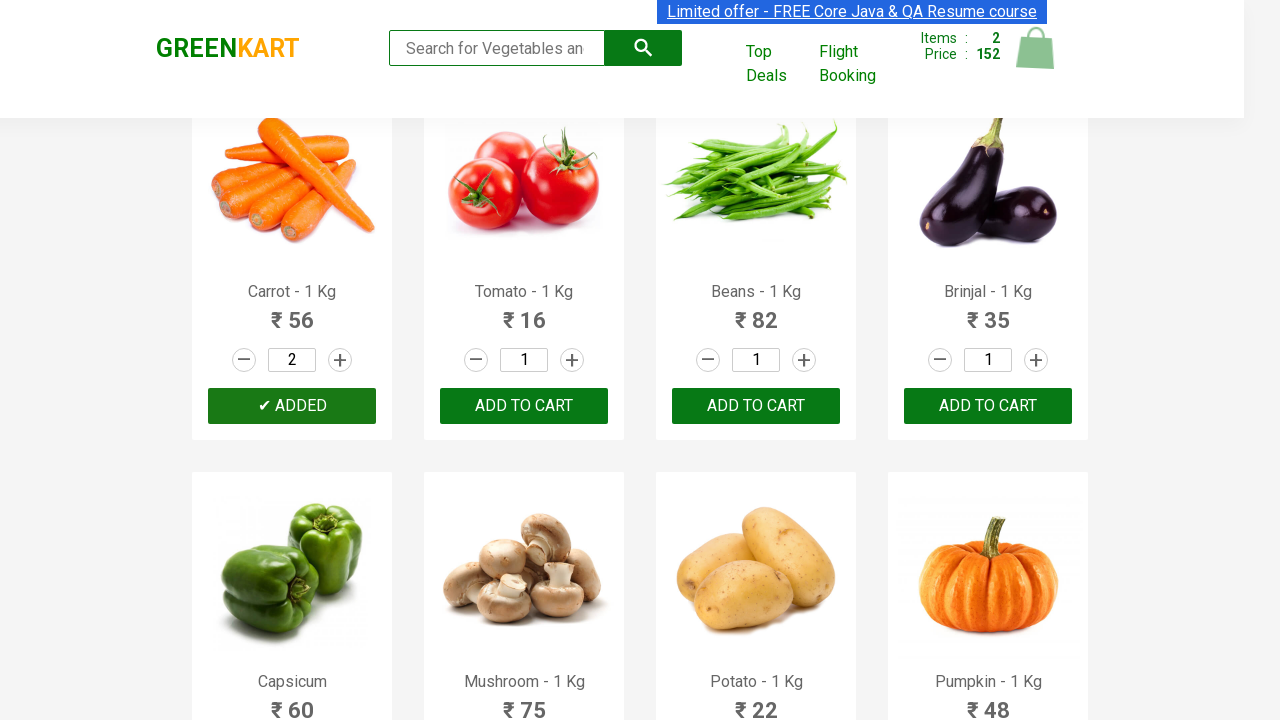

Retrieved product text at index 5
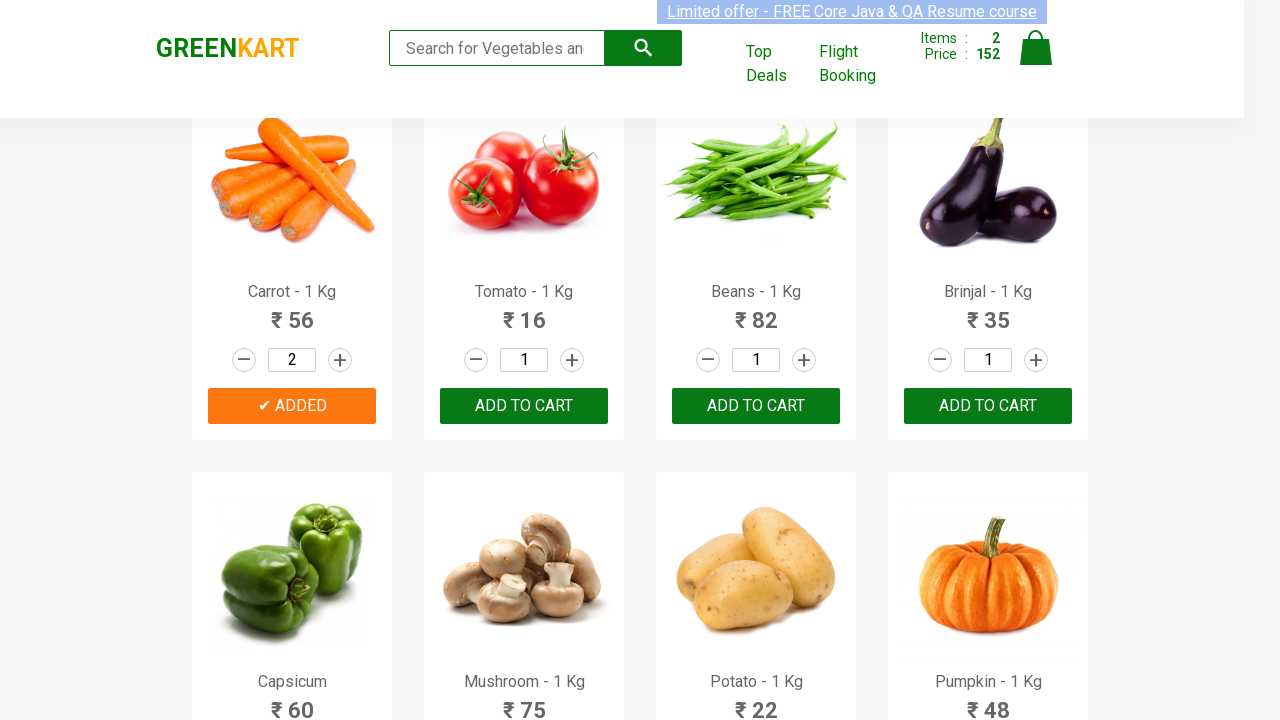

Retrieved product text at index 6
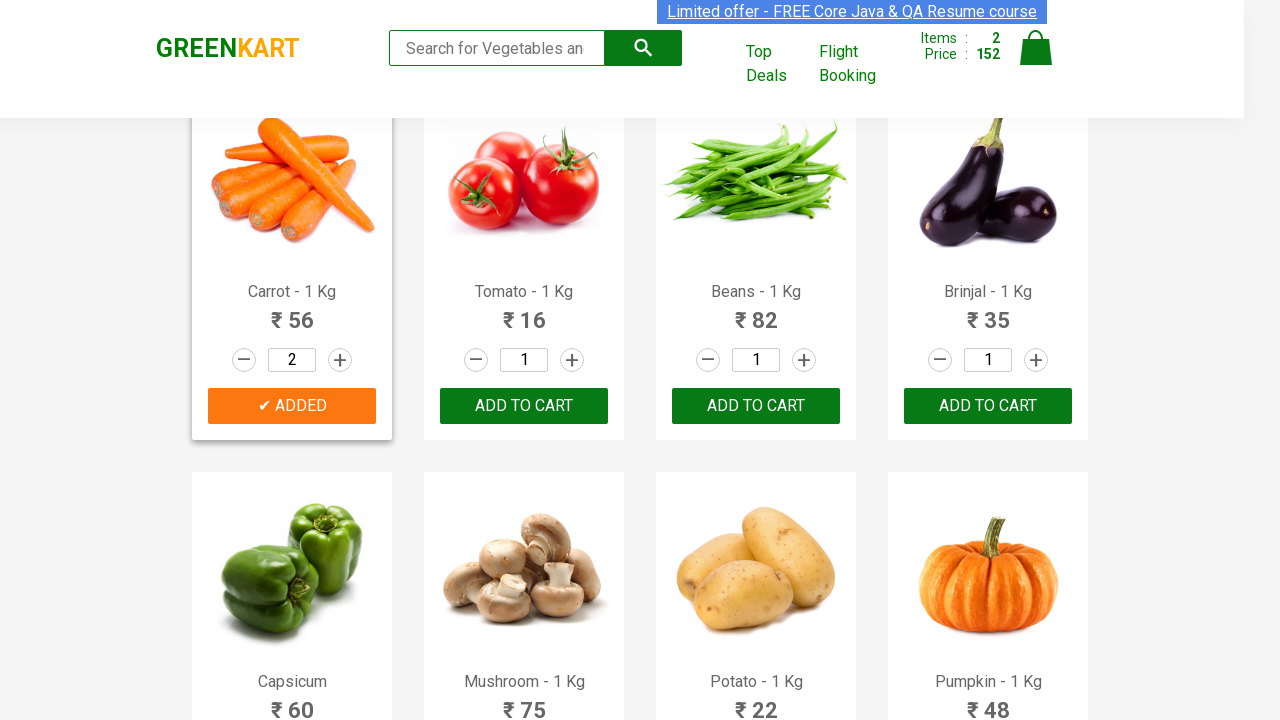

Clicked increment button for Beans at (804, 360) on a.increment >> nth=6
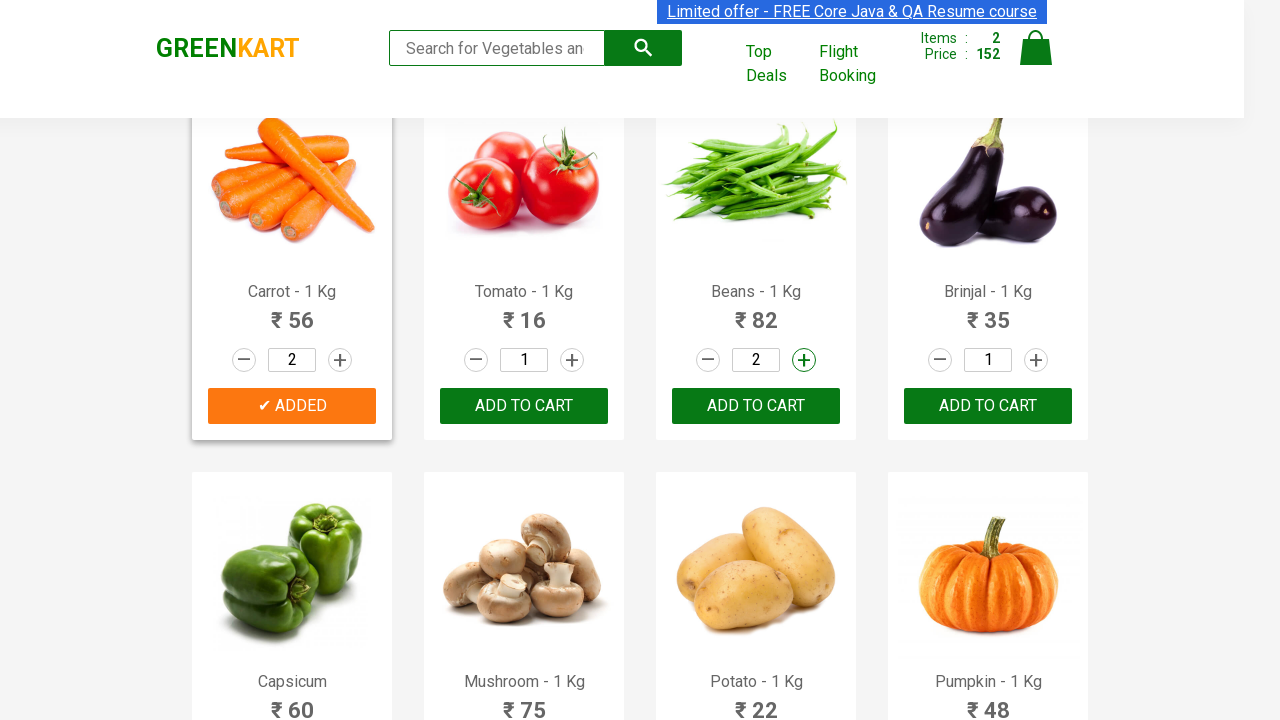

Clicked 'Add to Cart' button for Beans at (756, 406) on div.product-action button >> nth=6
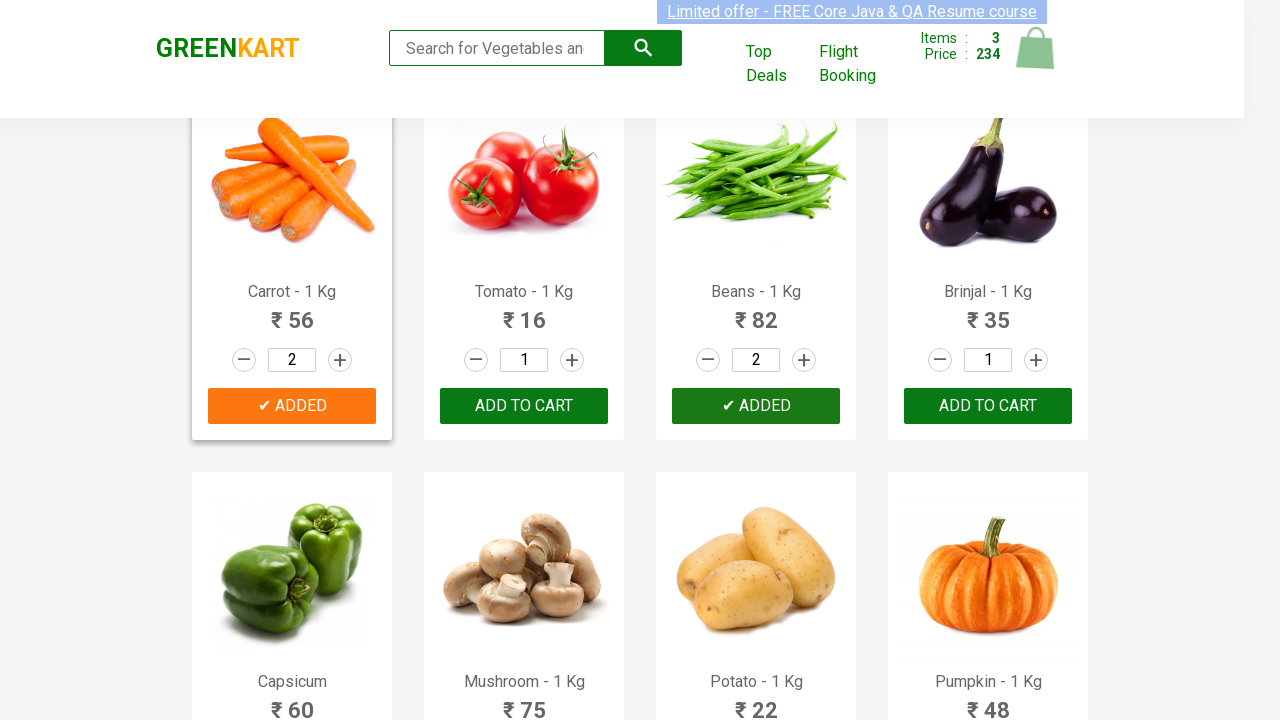

Waited 2 seconds for cart updates to complete
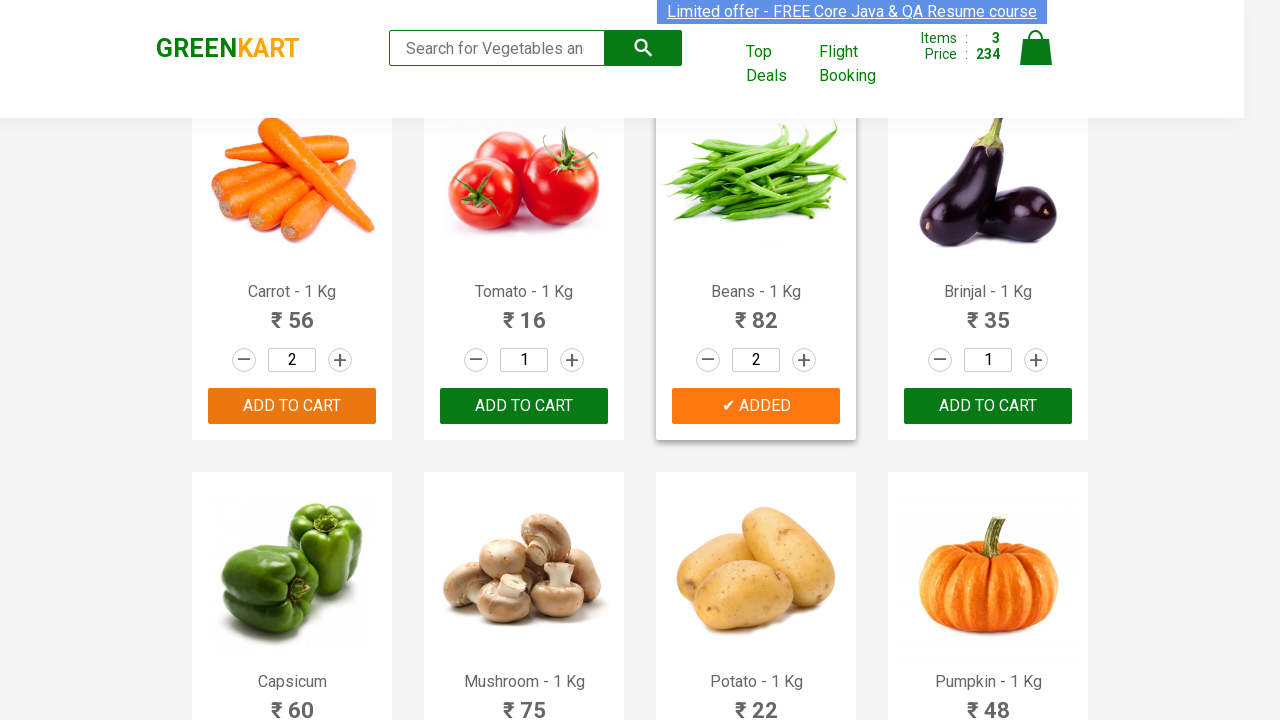

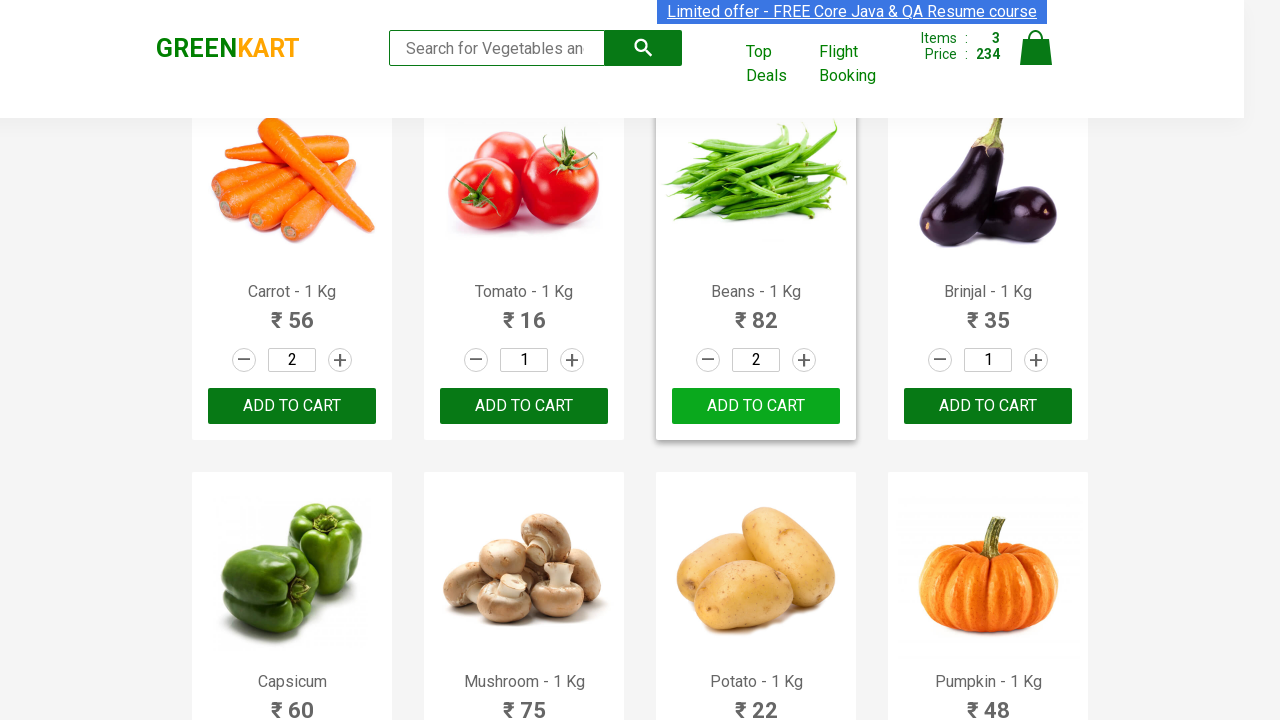